Tests alert handling by clicking a button that triggers an alert, switching to the alert, reading its text, and accepting it

Starting URL: https://omayo.blogspot.com/

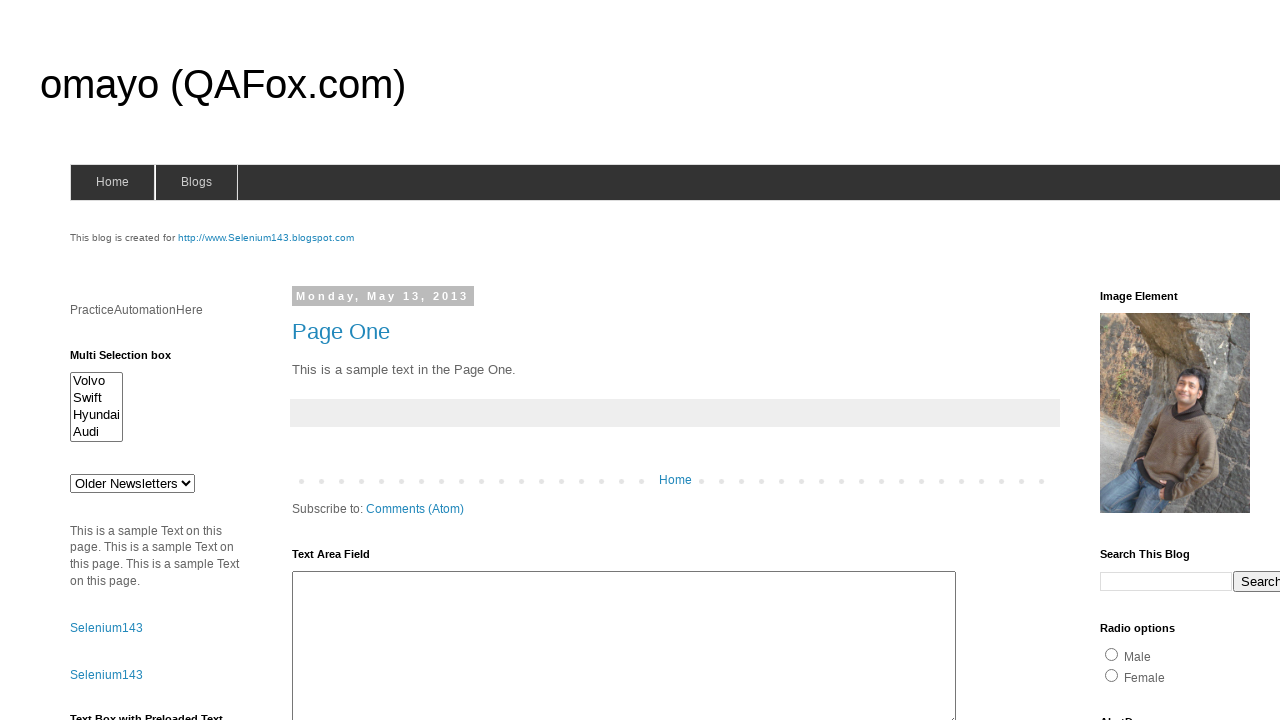

Clicked alert button with ID 'alert1' at (1154, 361) on #alert1
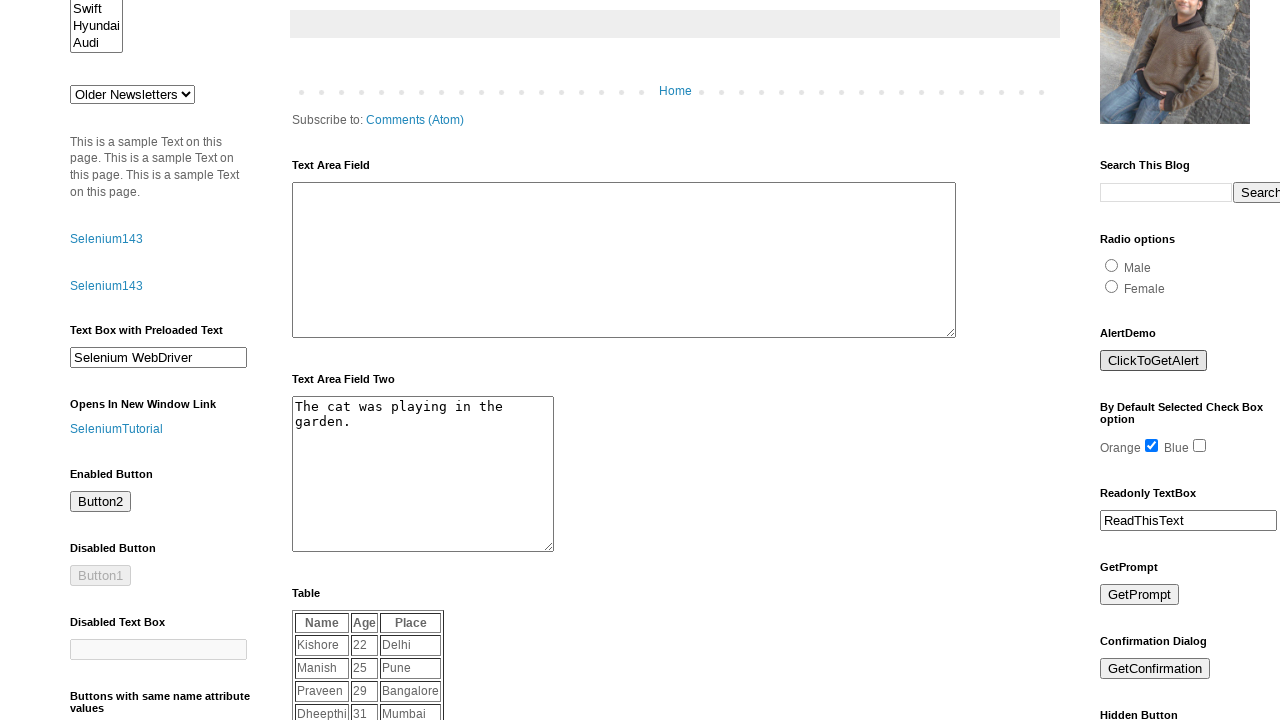

Set up dialog handler to accept alerts
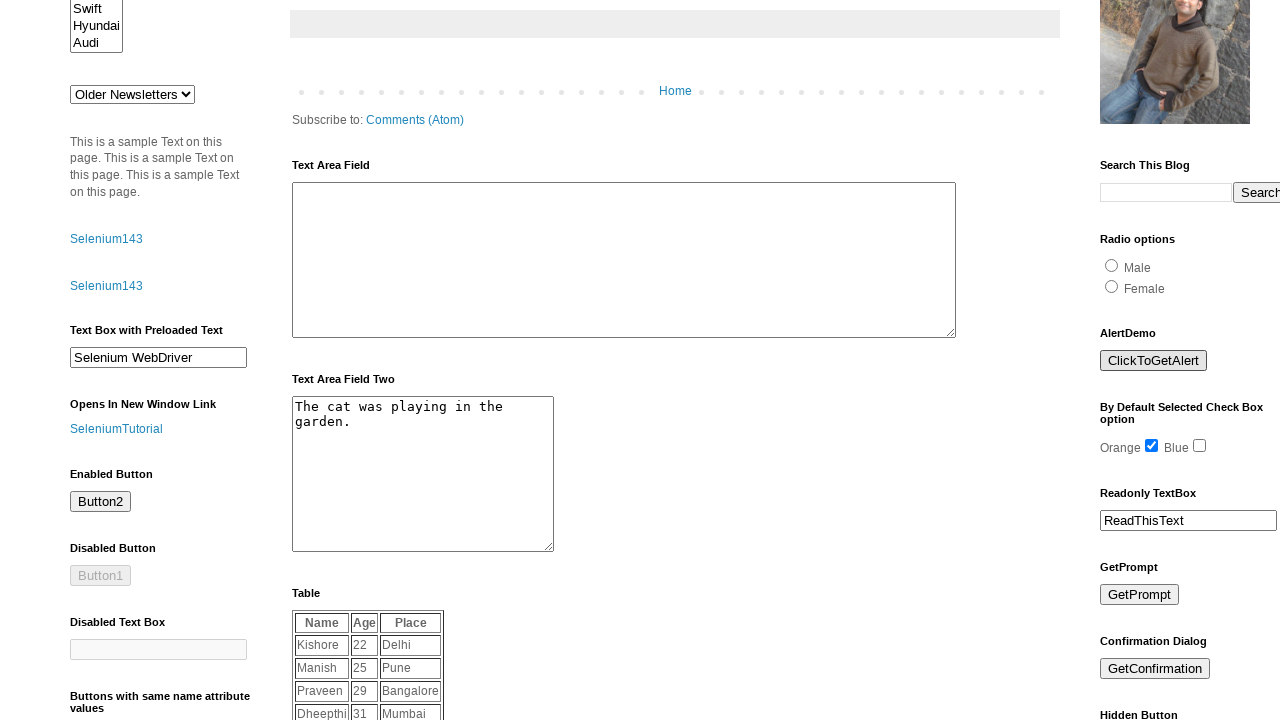

Evaluated JavaScript to click alert button
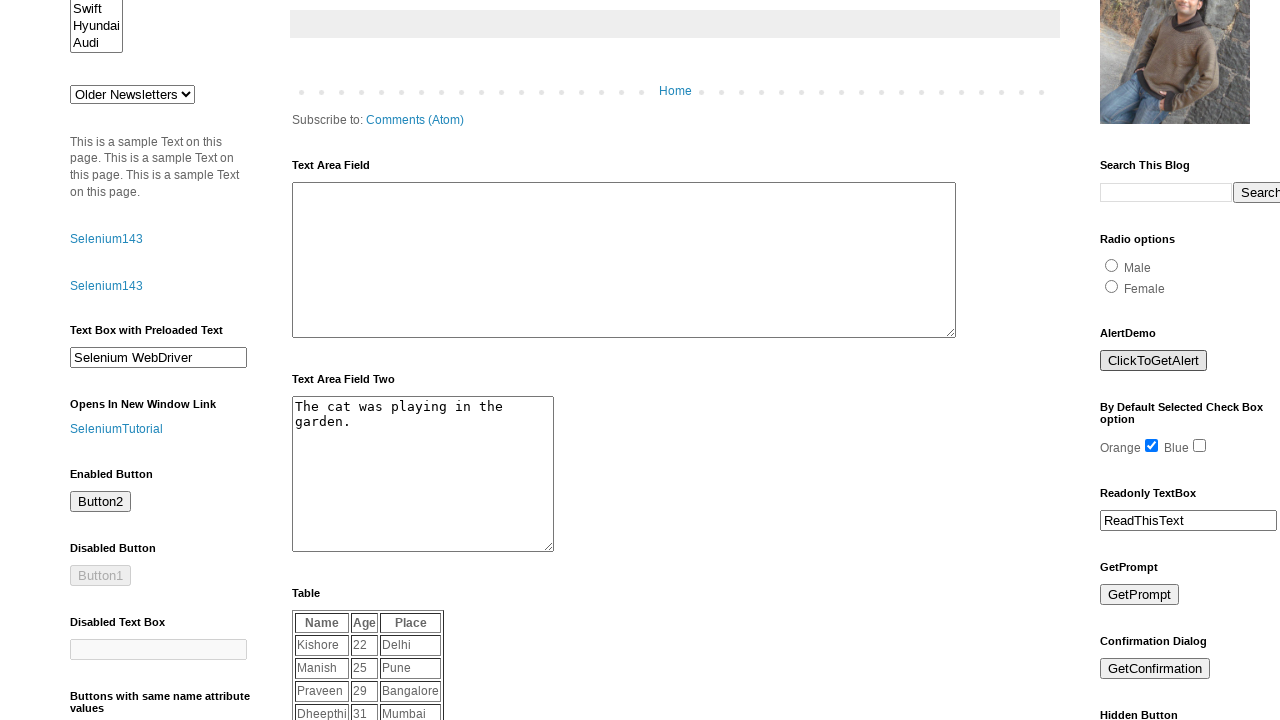

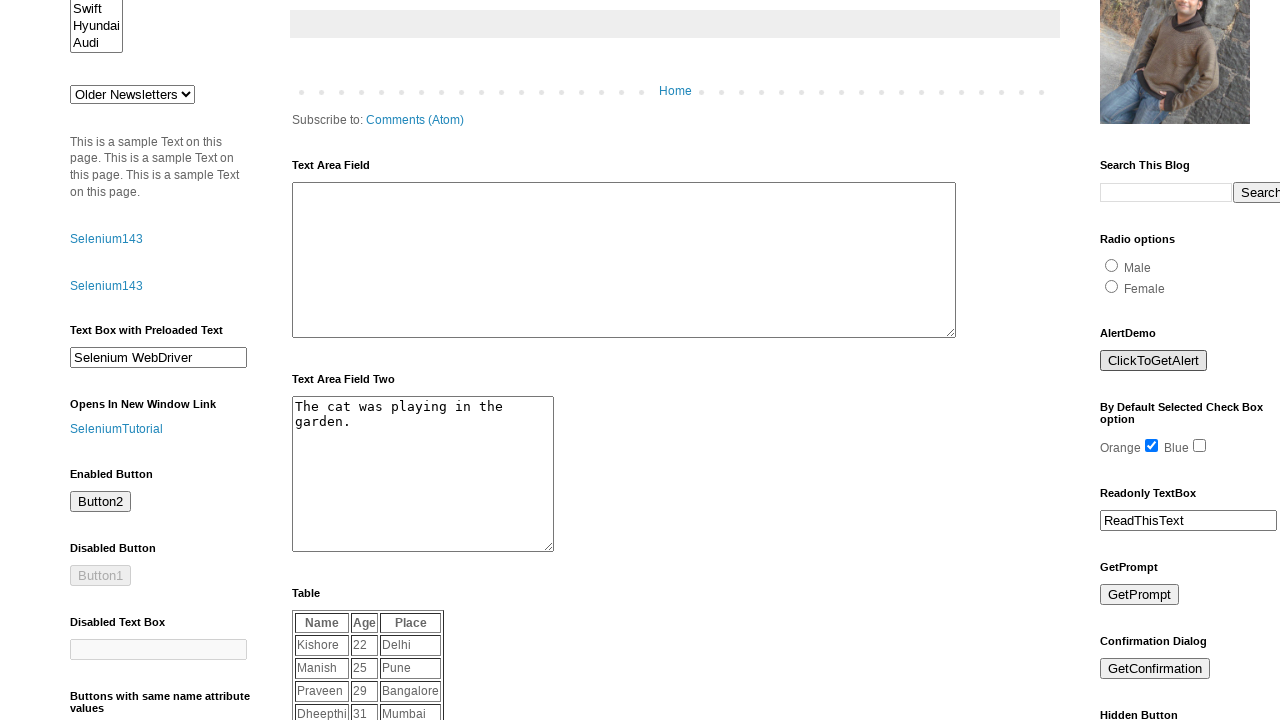